Tests various wait scenarios on the Leafground demo site by interacting with buttons that demonstrate visibility, invisibility, clickability, and text change behaviors

Starting URL: https://leafground.com/

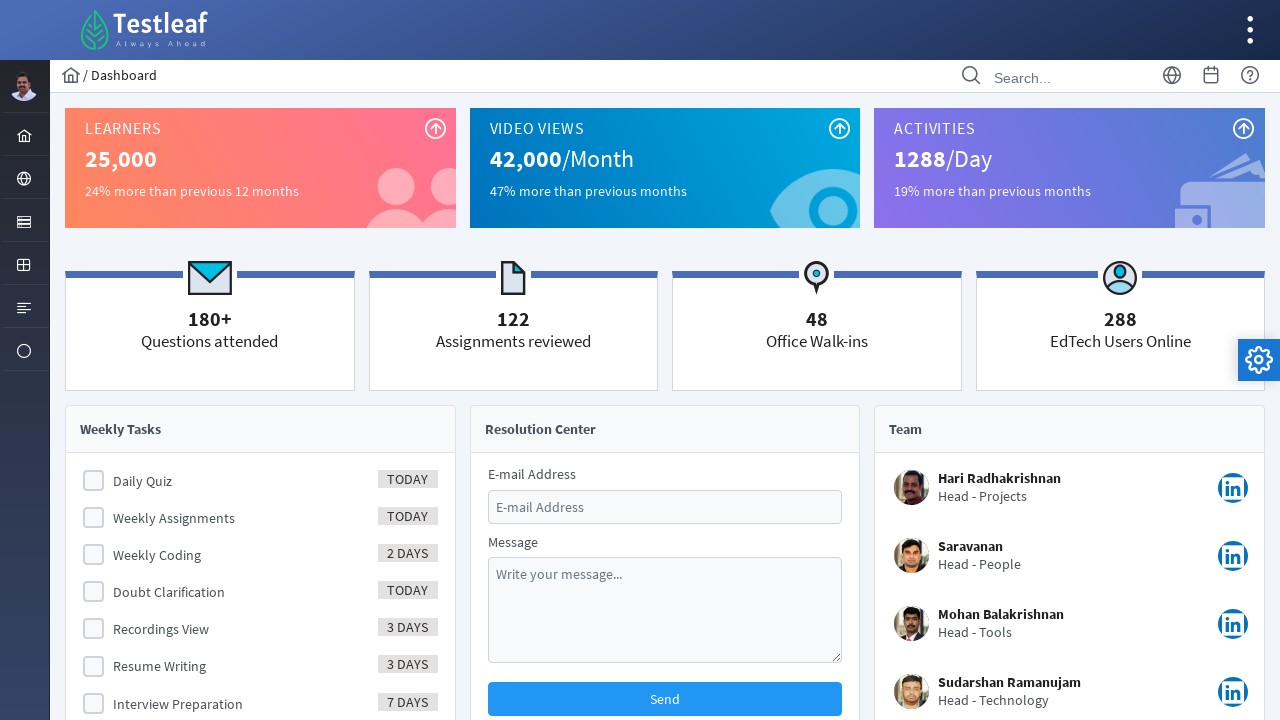

Clicked on Task Manager menu at (24, 220) on #menuform\:j_idt40
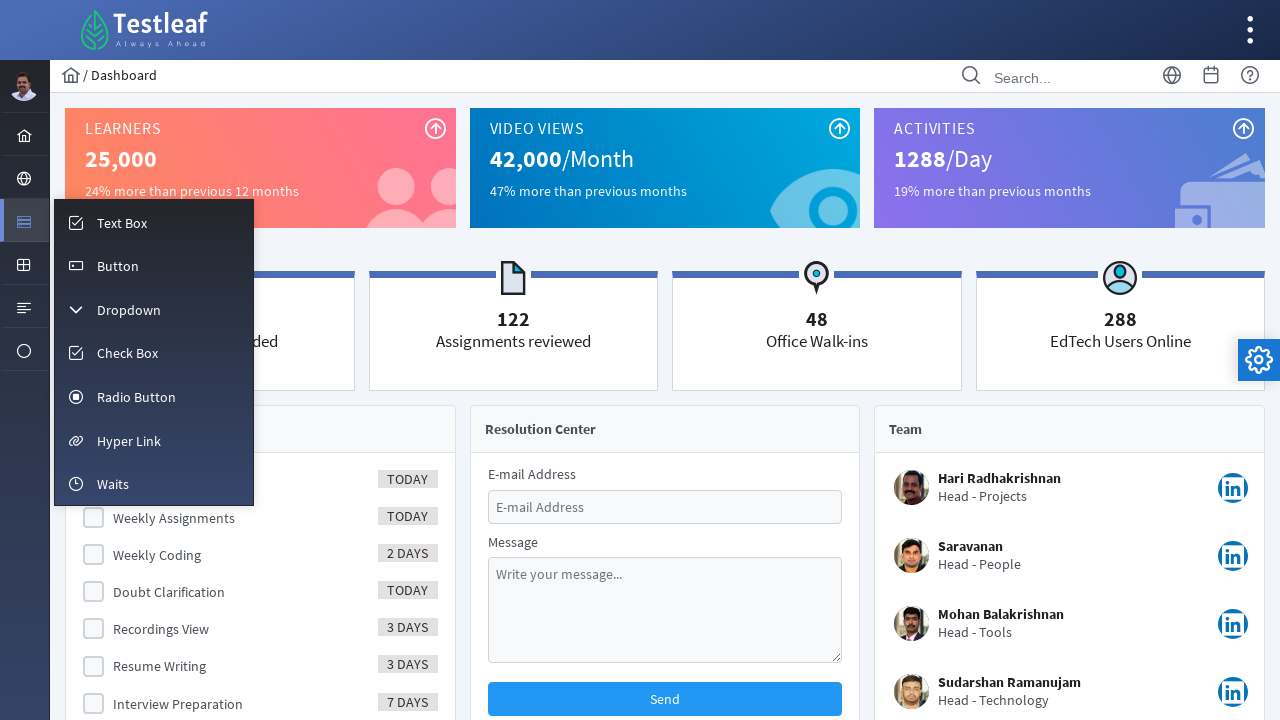

Clicked on waits menu item at (154, 483) on #menuform\:m_wait
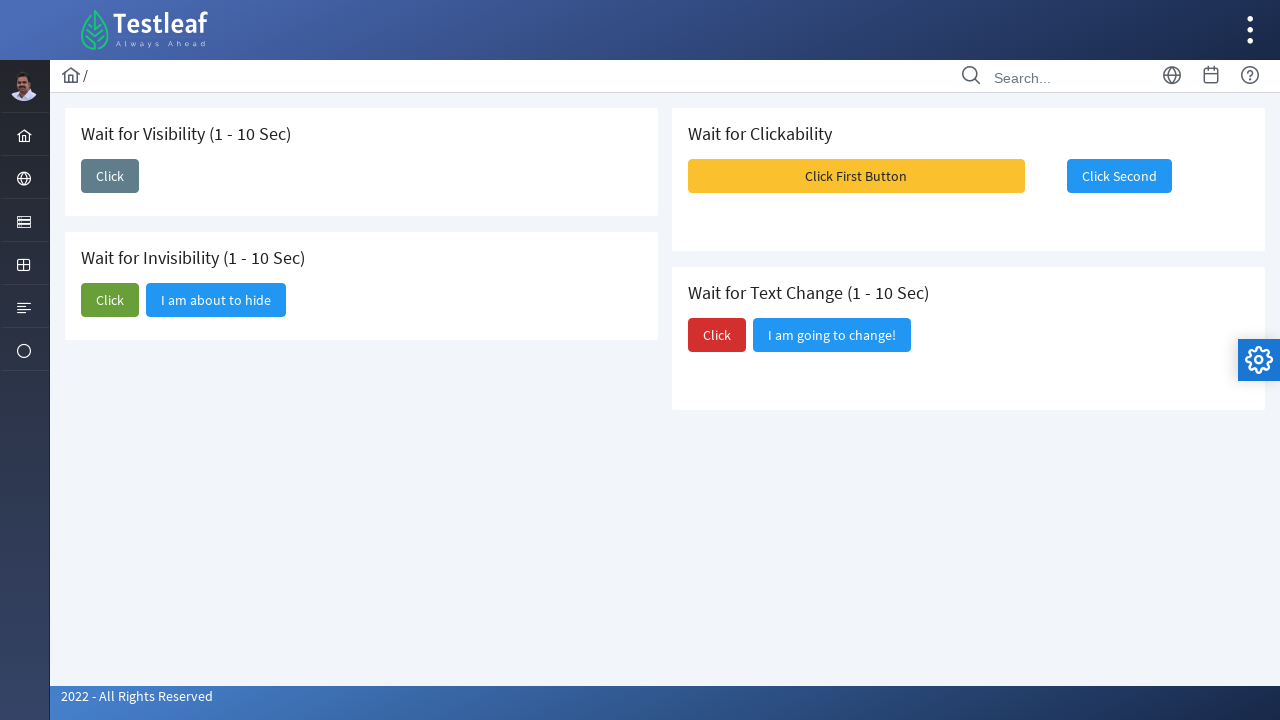

Clicked on visibility button at (110, 176) on #j_idt87\:j_idt89
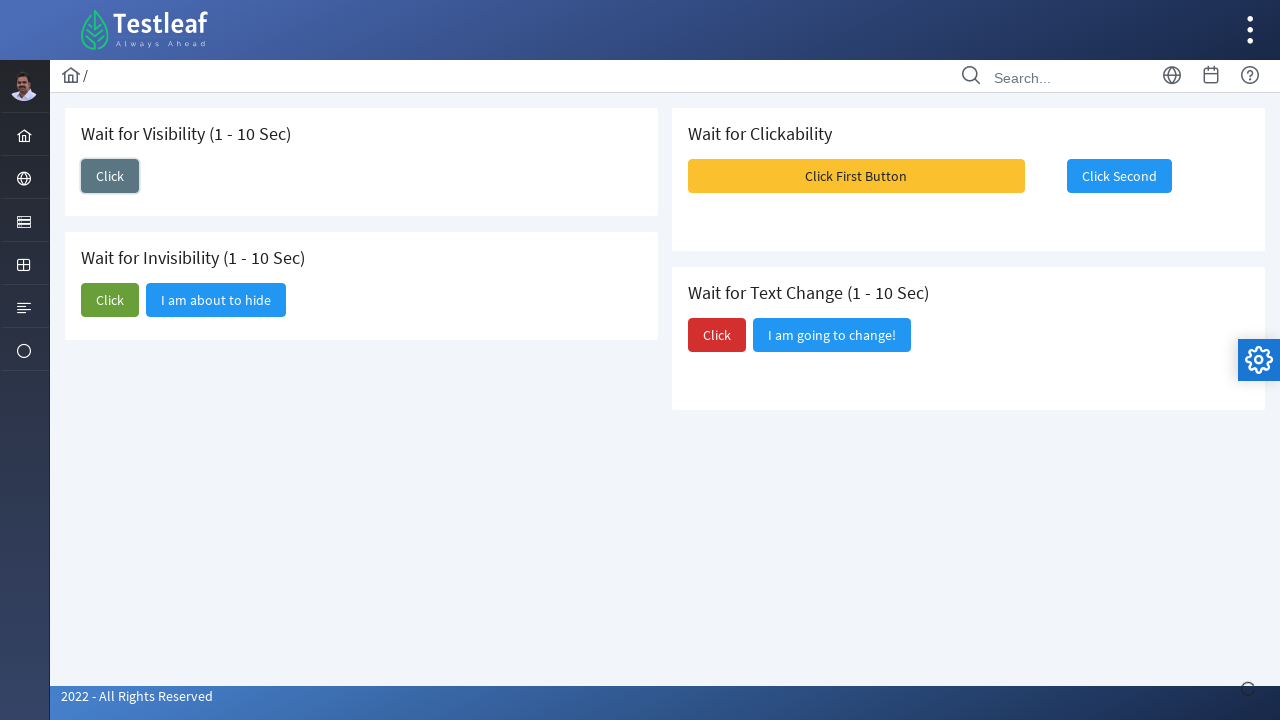

Waited for element to become visible
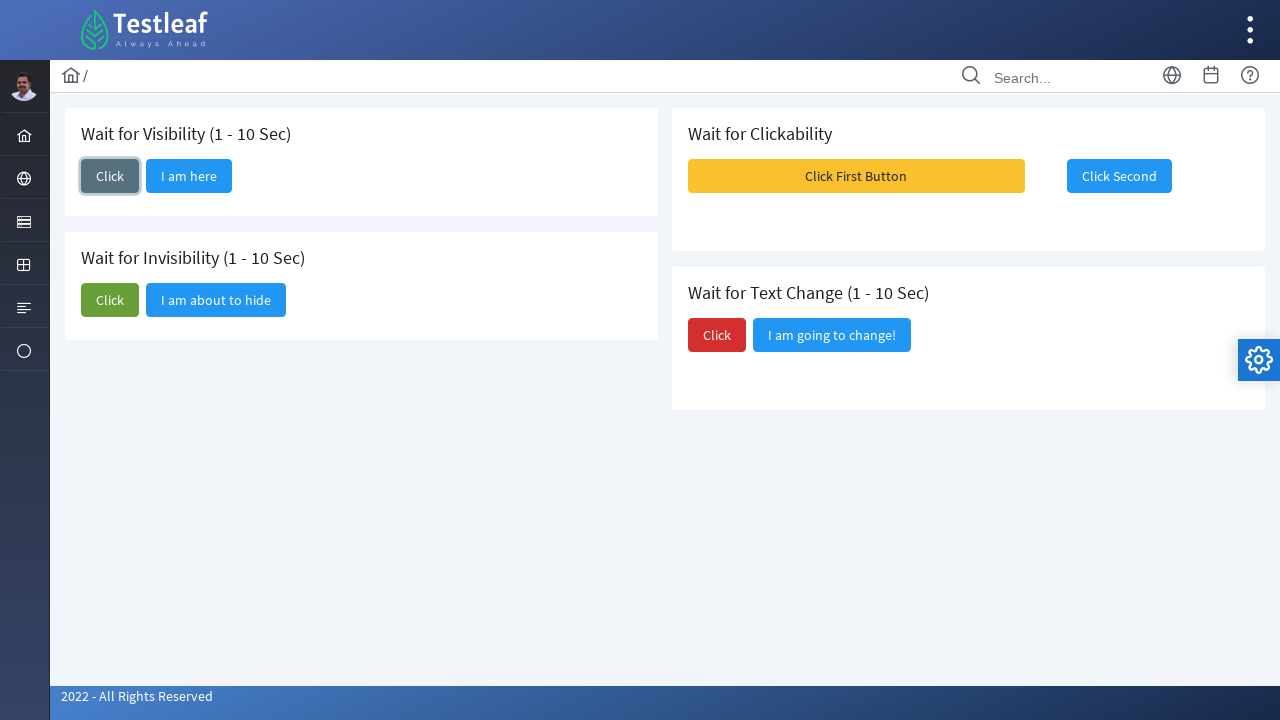

Clicked on invisibility button at (110, 300) on #j_idt87\:j_idt92
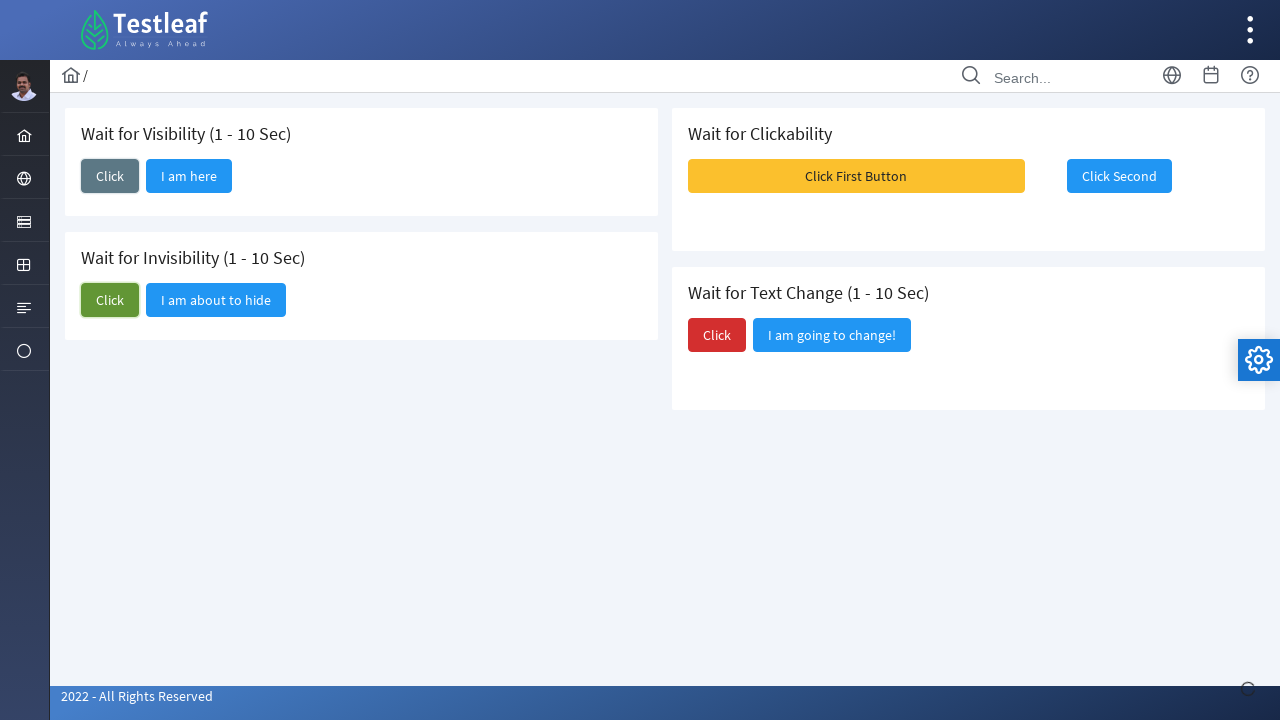

Waited for element to become hidden
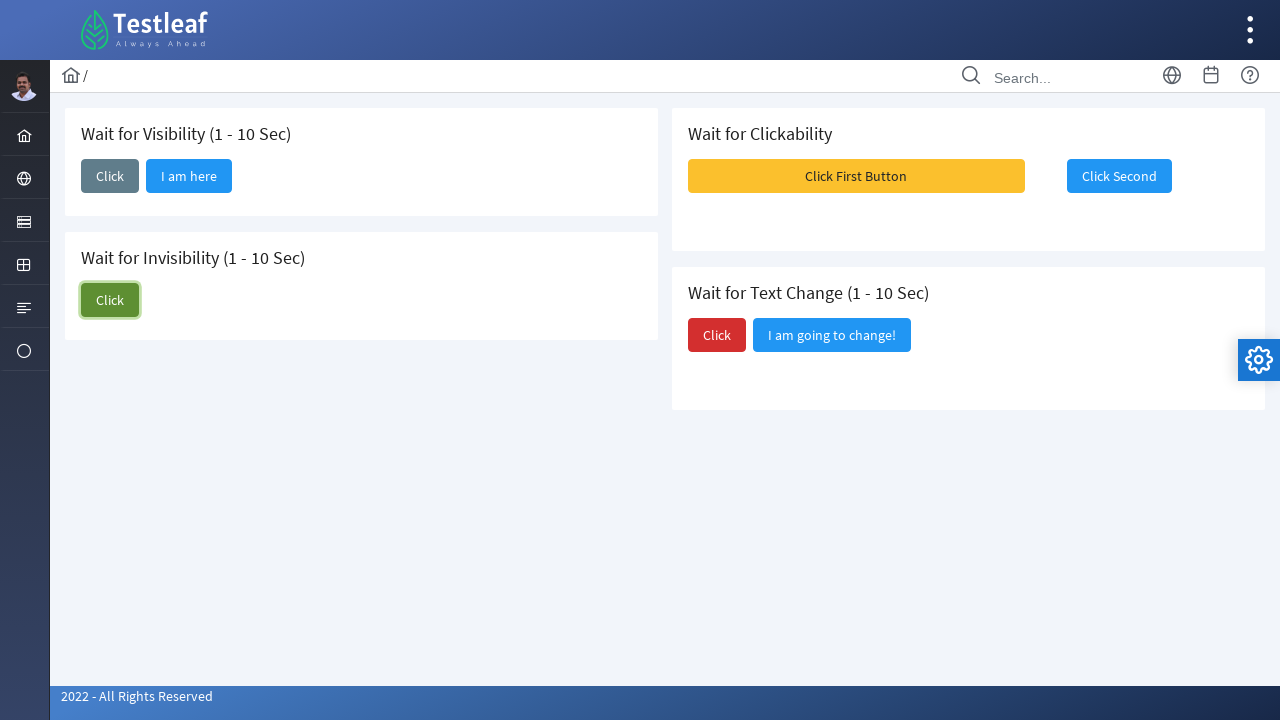

Clicked on clickability button at (856, 176) on #j_idt87\:j_idt95
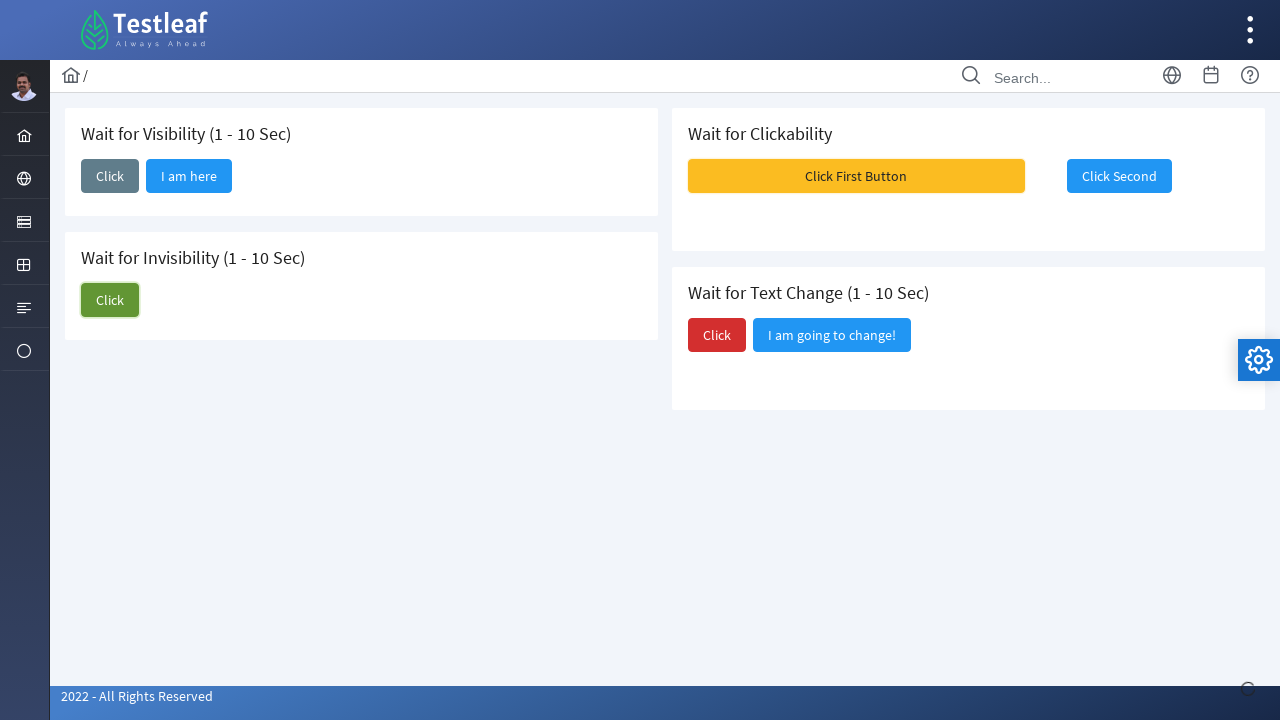

Clicked on the element that becomes clickable at (1119, 176) on #j_idt87\:j_idt96
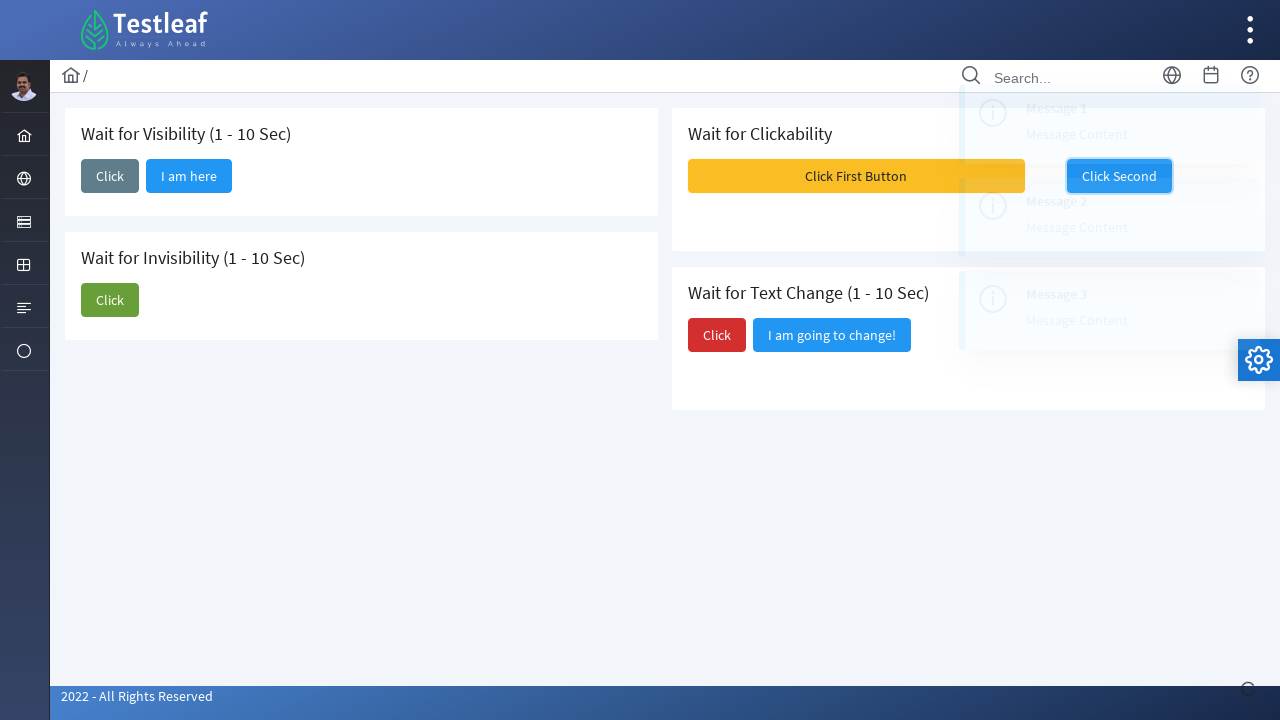

Clicked on text change button at (717, 335) on #j_idt87\:j_idt98
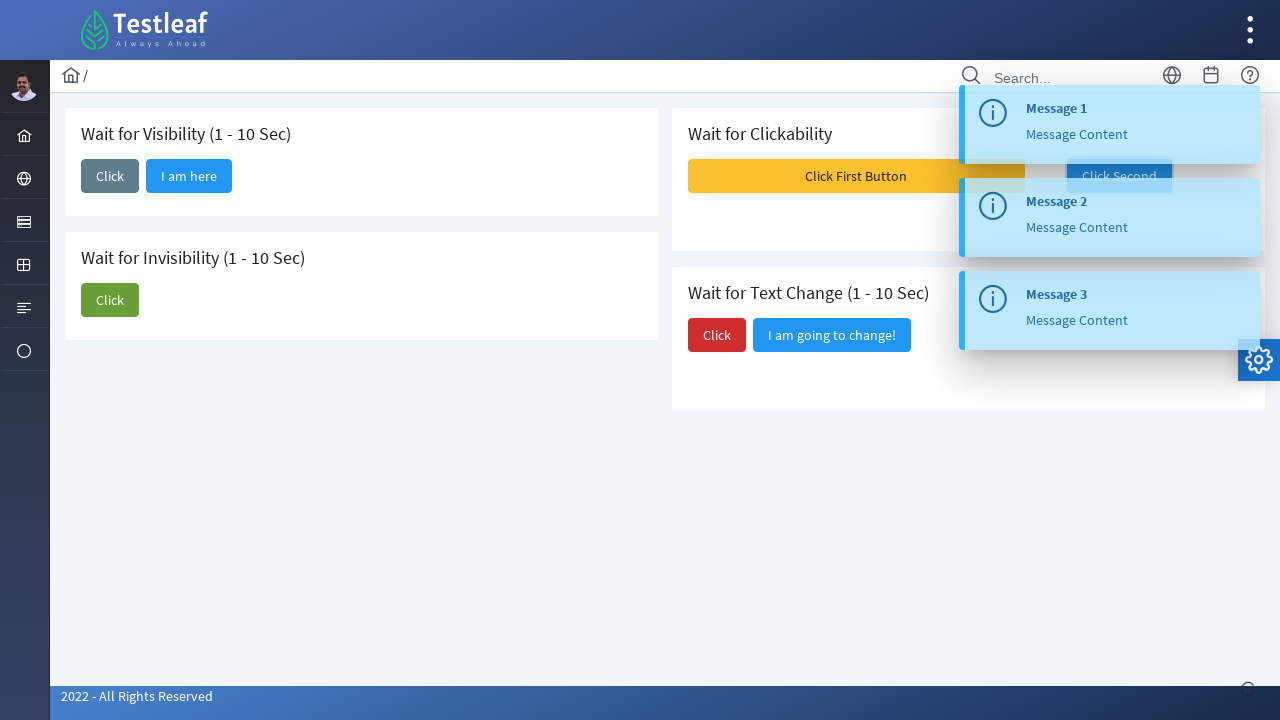

Waited for text change to occur on element
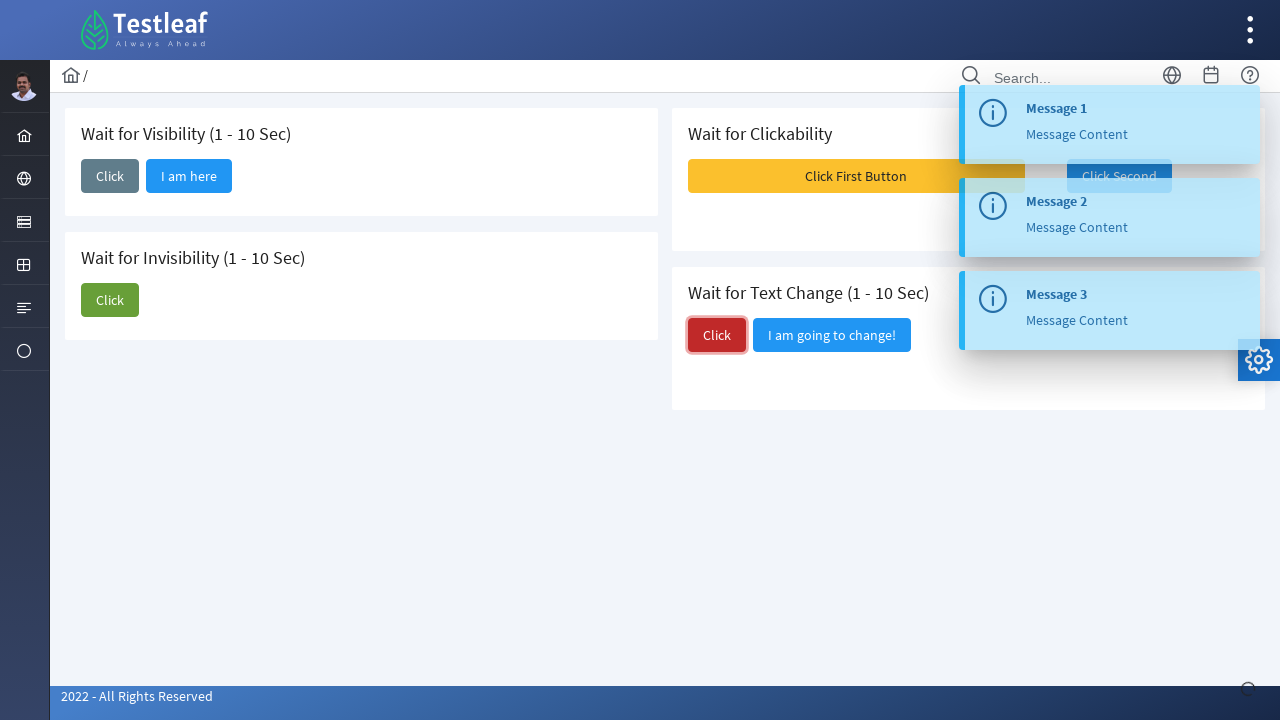

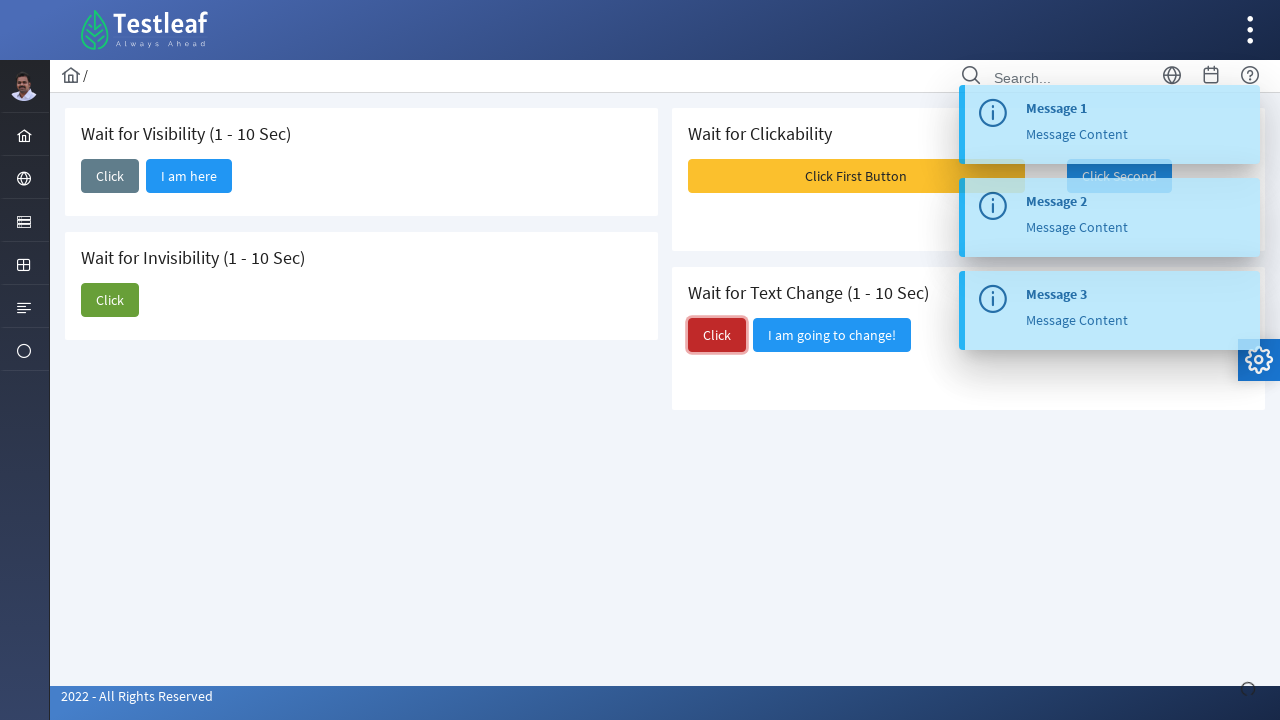